Tests mouse movement to absolute viewport coordinates

Starting URL: https://www.selenium.dev/selenium/web/mouse_interaction.html

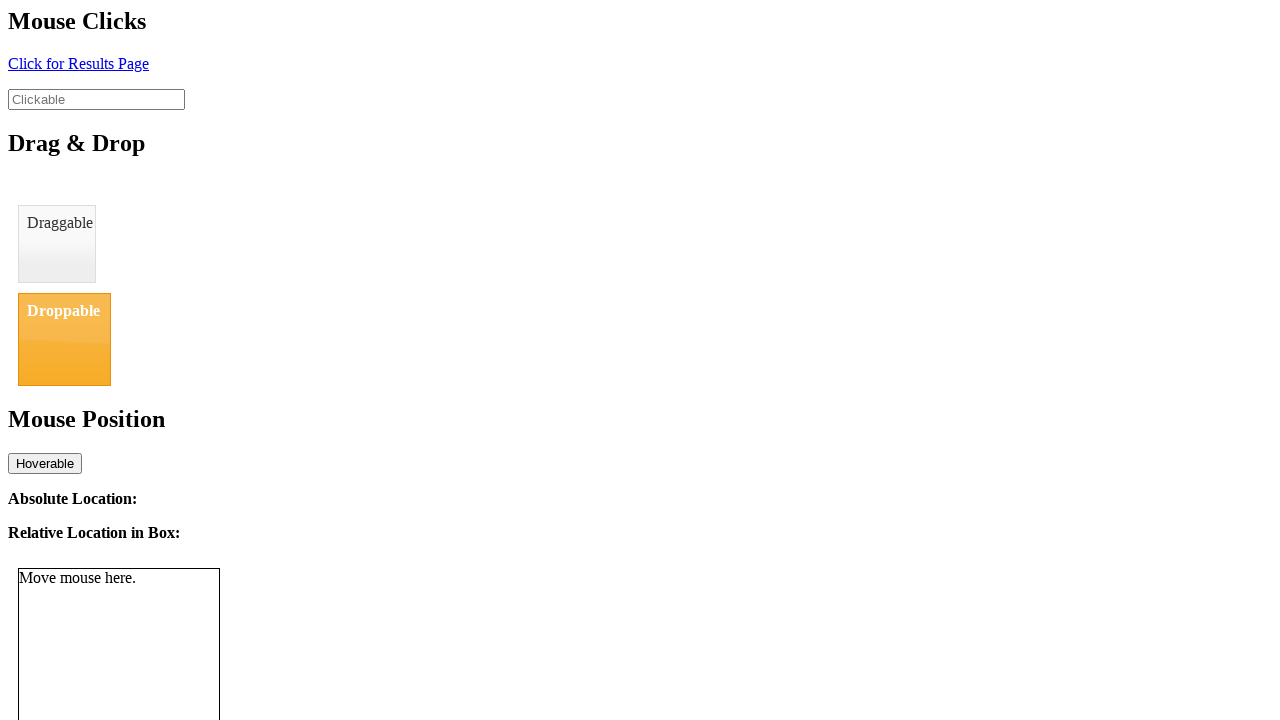

Moved mouse to absolute viewport coordinates (8, 12) at (8, 12)
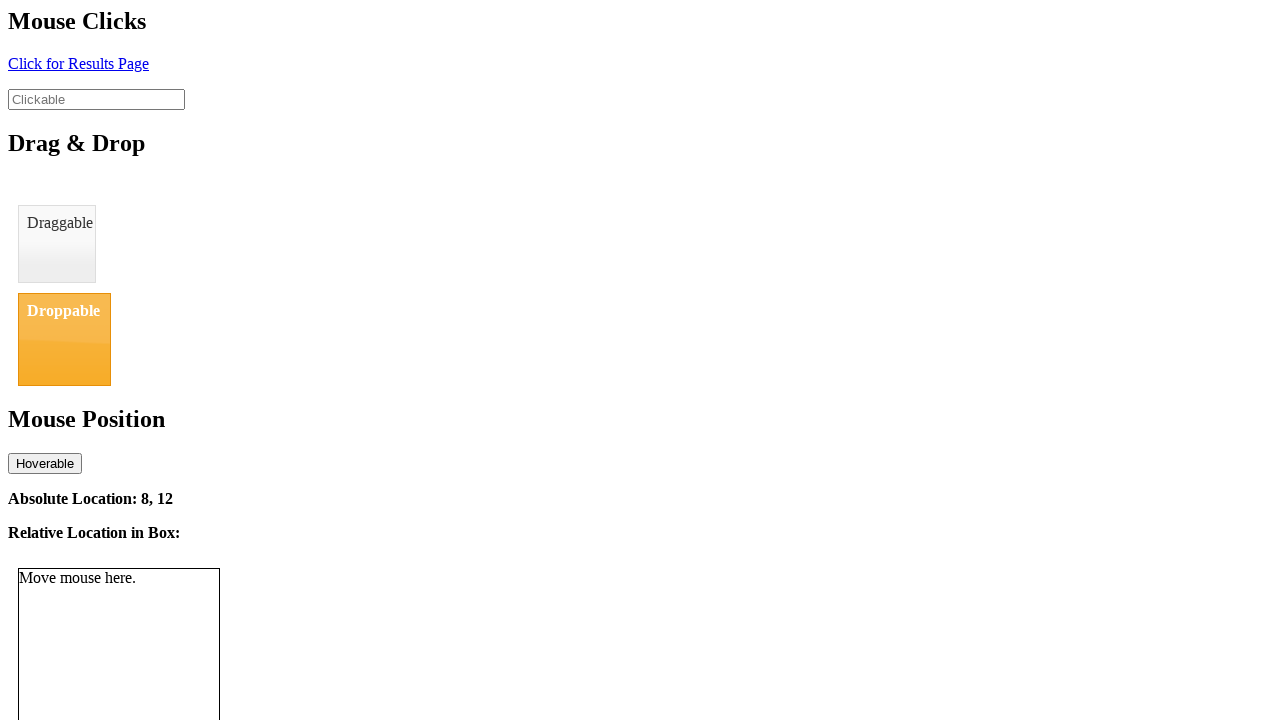

Absolute location tracking element appeared
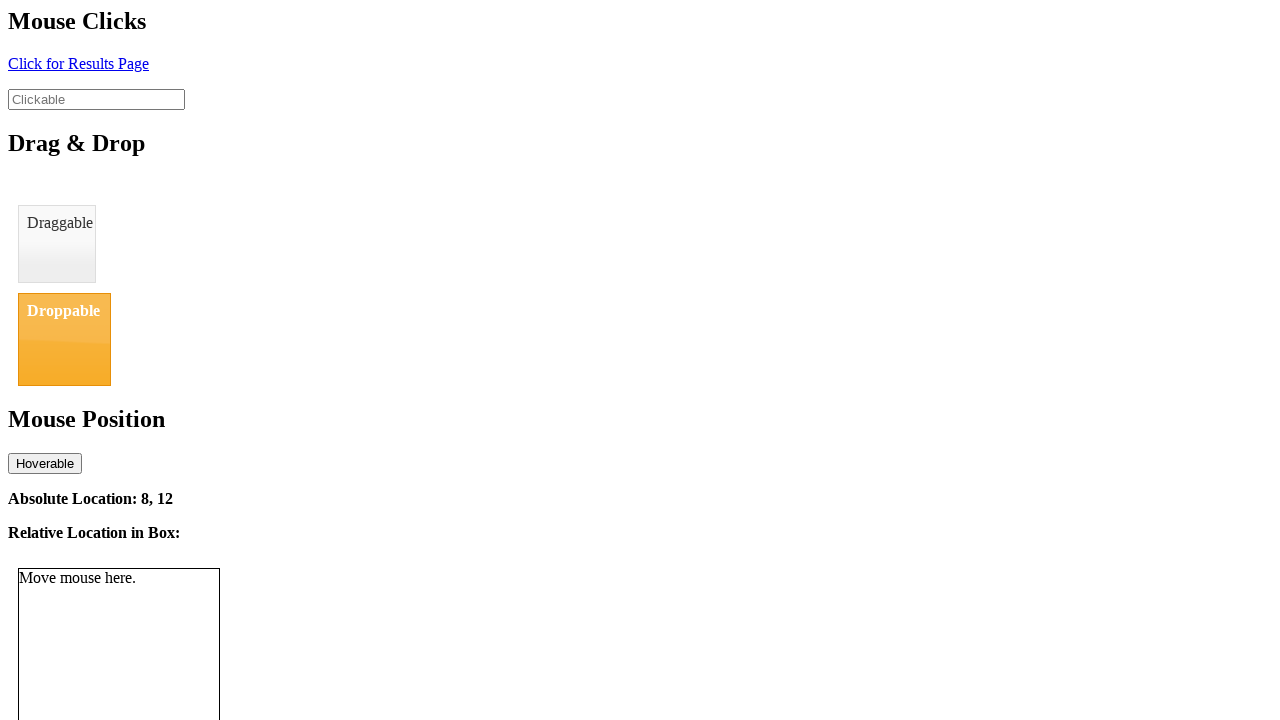

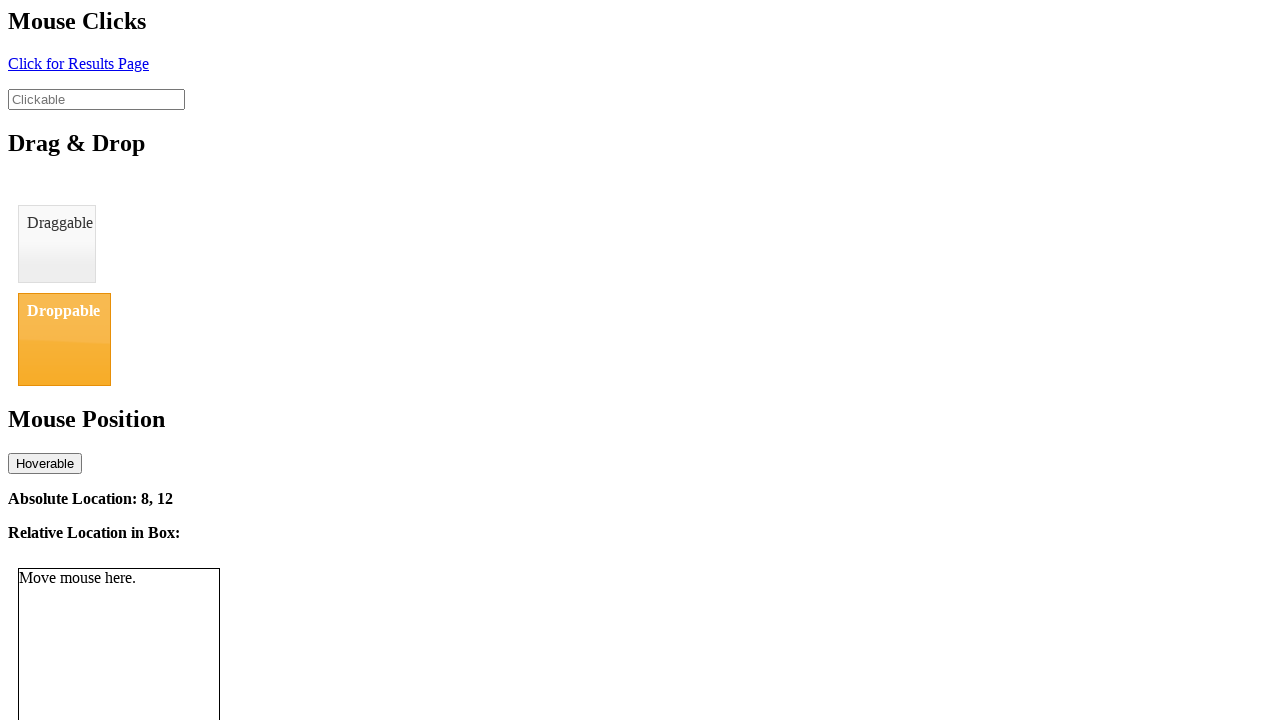